Tests retrieving element attributes by locating a login link on the page and verifying its properties (text, tag name, href attribute)

Starting URL: http://www.lanqiao.cn/

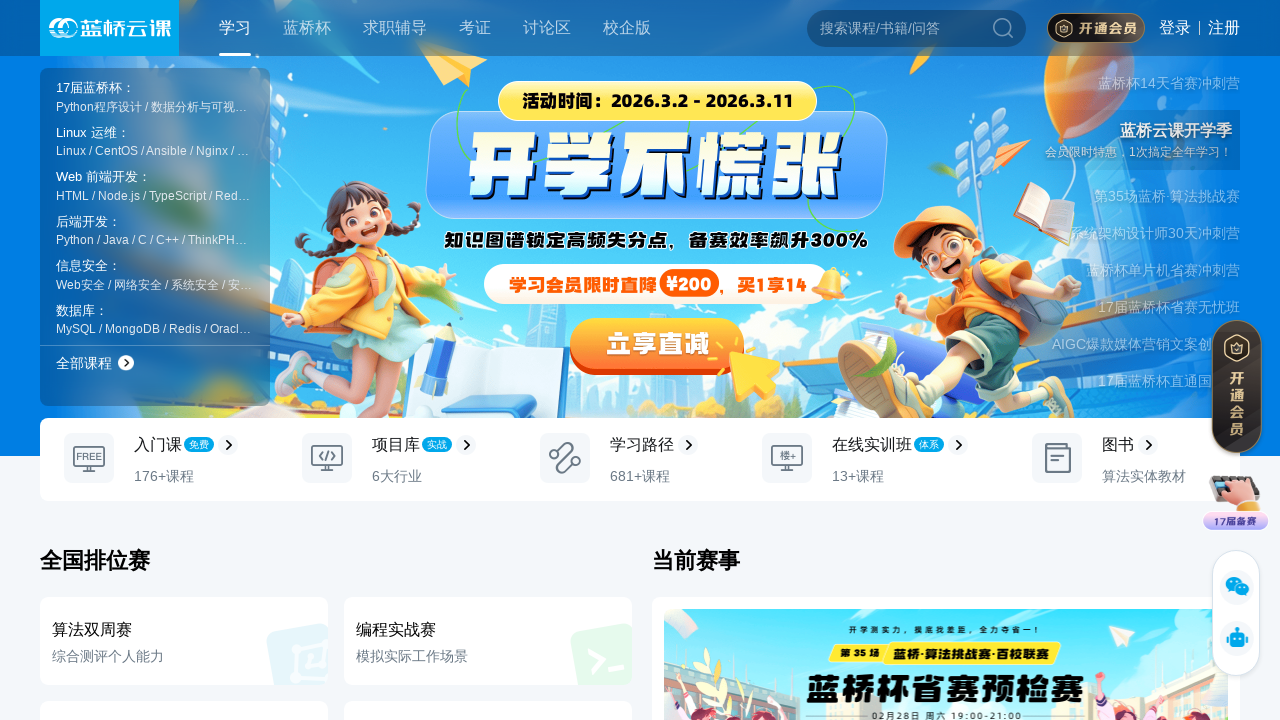

Waited for page to load (networkidle state)
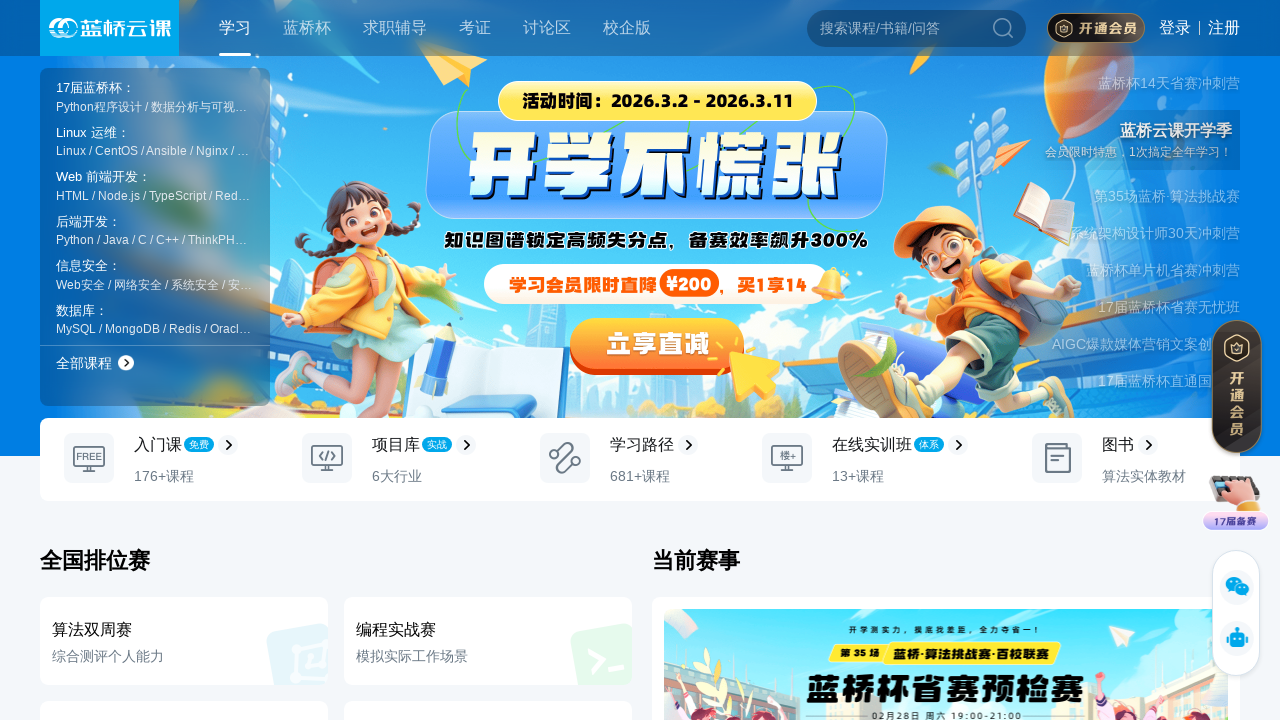

Located login link element by role and name '登录'
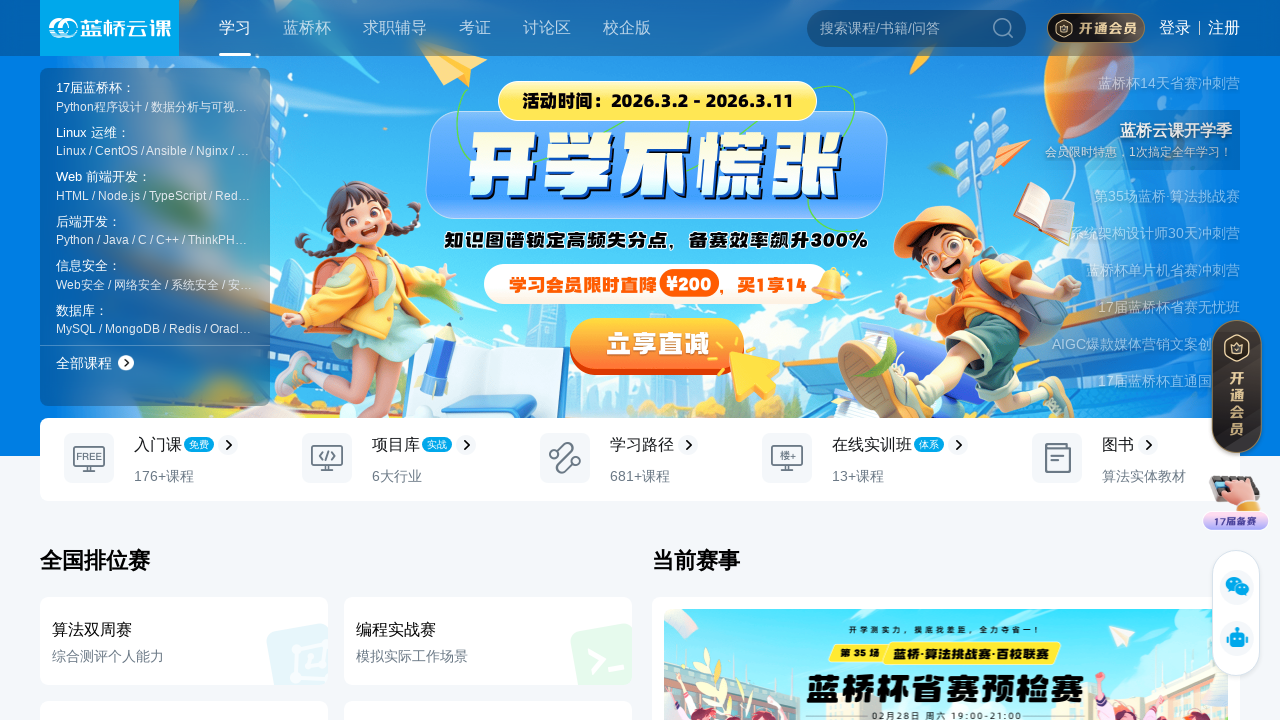

Verified login link is visible
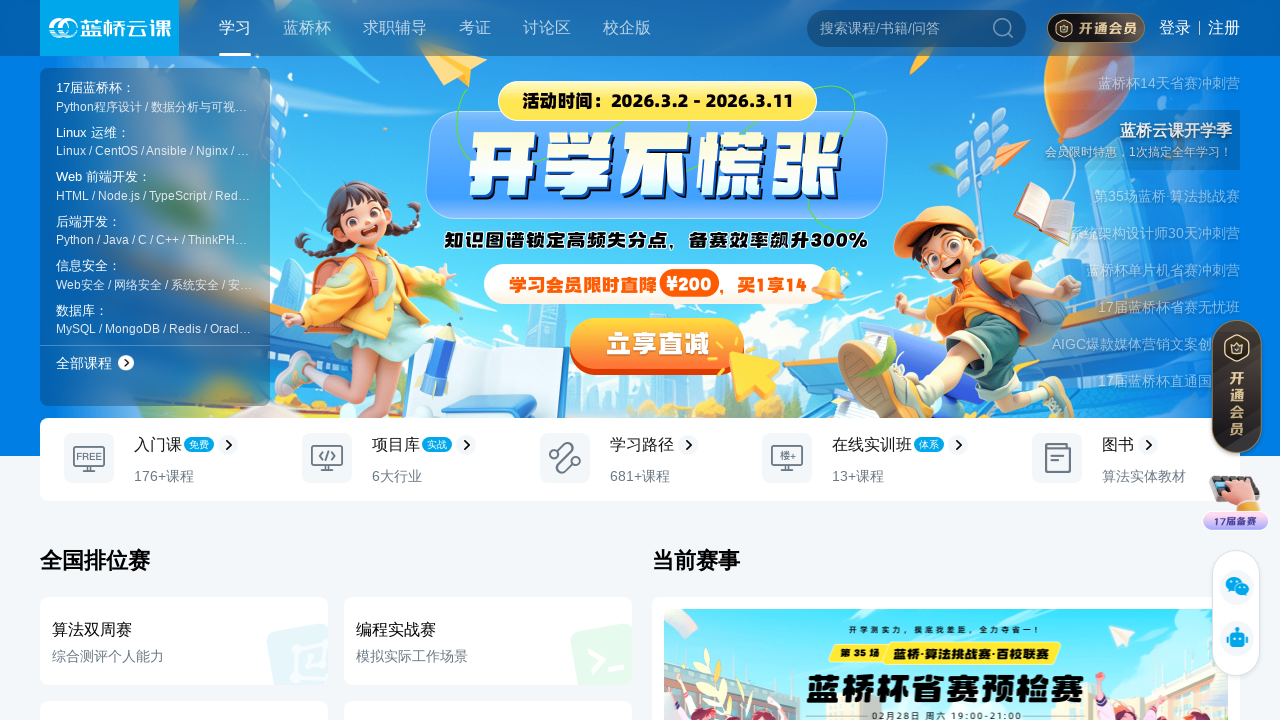

Retrieved login link text content: '登录'
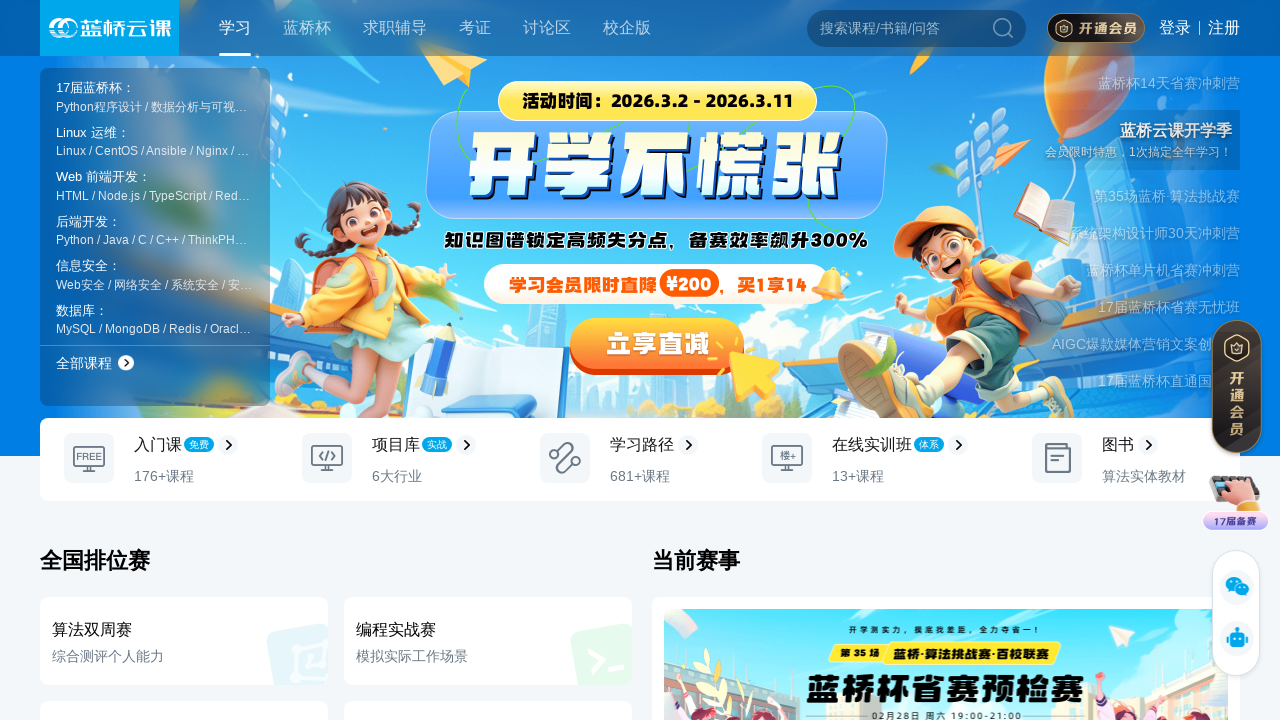

Retrieved login link href attribute: 'https://passport.lanqiao.cn/login/?action=login&dialog=0&usertype=0&auth_type=login&from=shiyan&backurl=https%3A%2F%2Fwww.lanqiao.cn%2F'
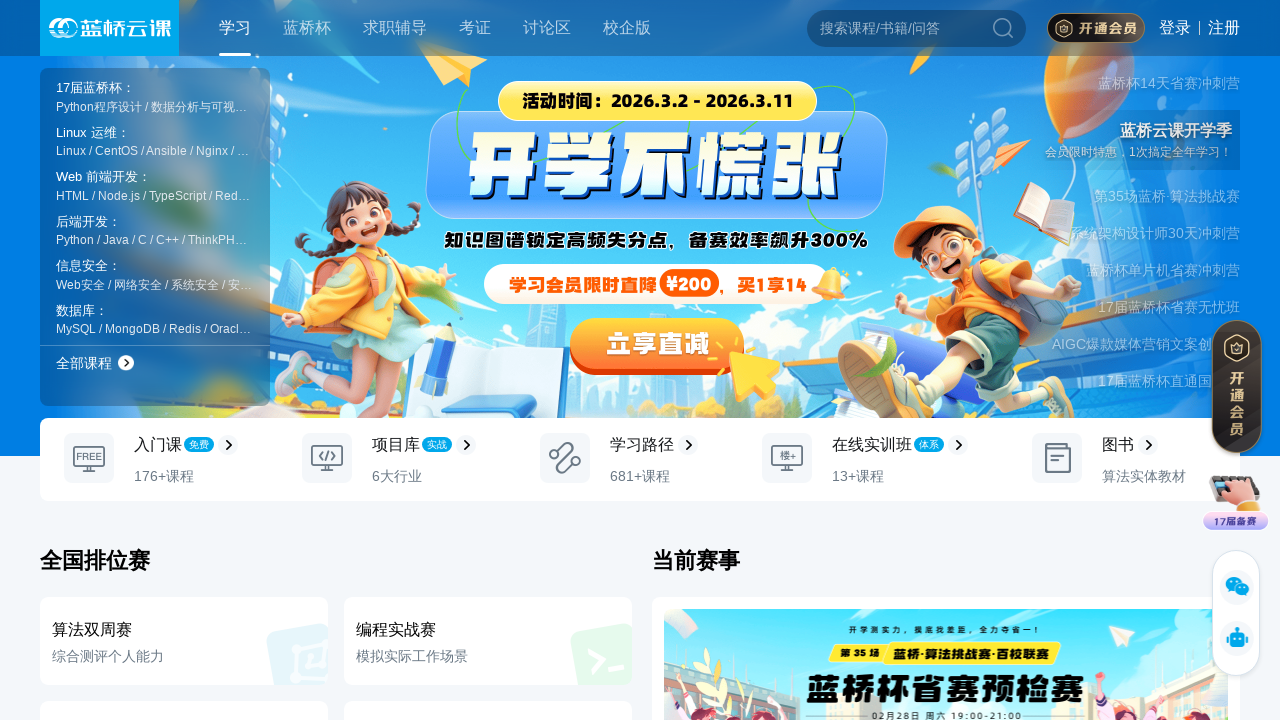

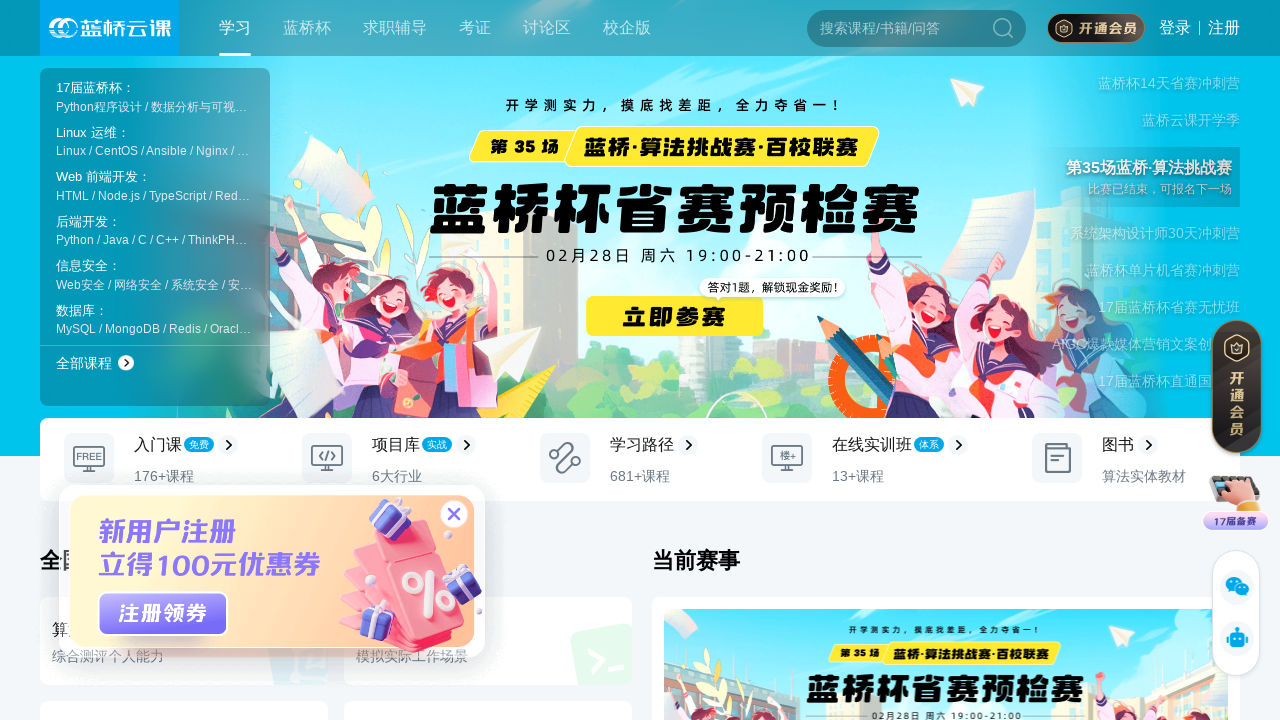